Opens a public Power BI report, clicks on the table tab to view tabular data, and verifies that the table rows load successfully.

Starting URL: https://app.powerbi.com/view?r=eyJrIjoiNGI5OWM4NzctMDExNS00ZTBhLWIxMmYtNzIyMTJmYTM4MzNjIiwidCI6IjMwN2E1MzQyLWU1ZjgtNDZiNS1hMTBlLTBmYzVhMGIzZTRjYSIsImMiOjl9

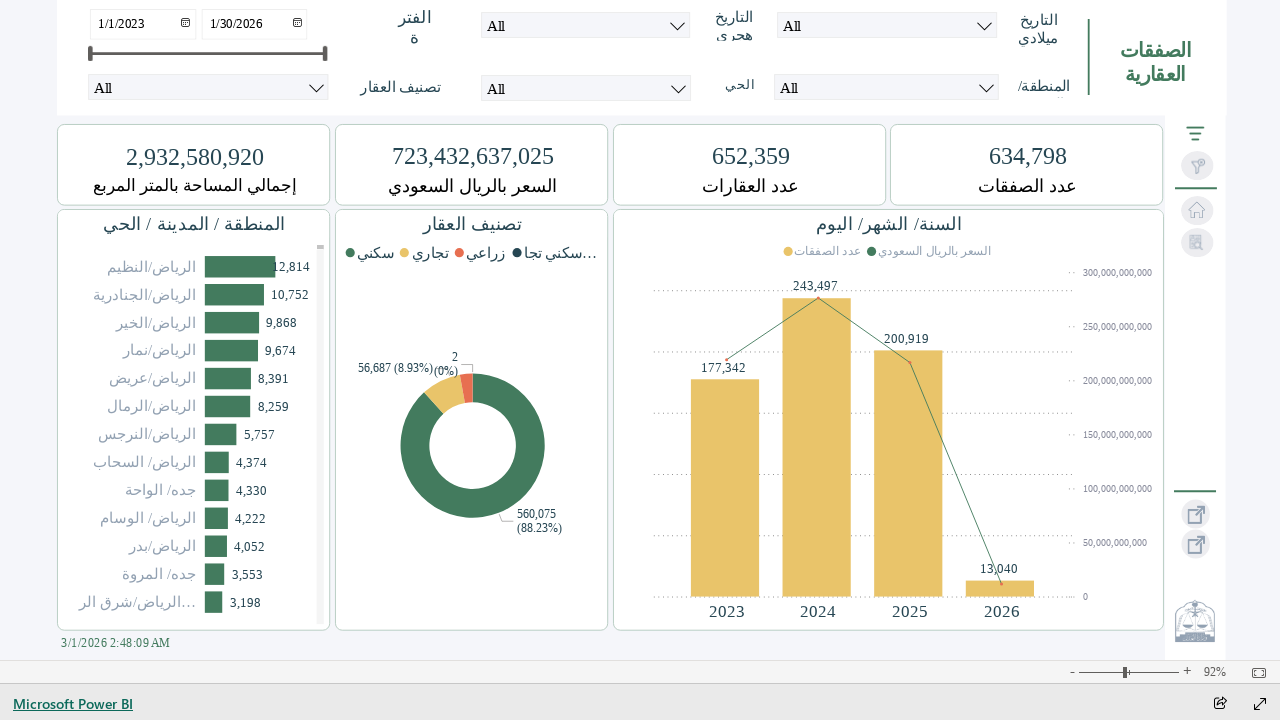

Power BI report loaded - network idle state reached
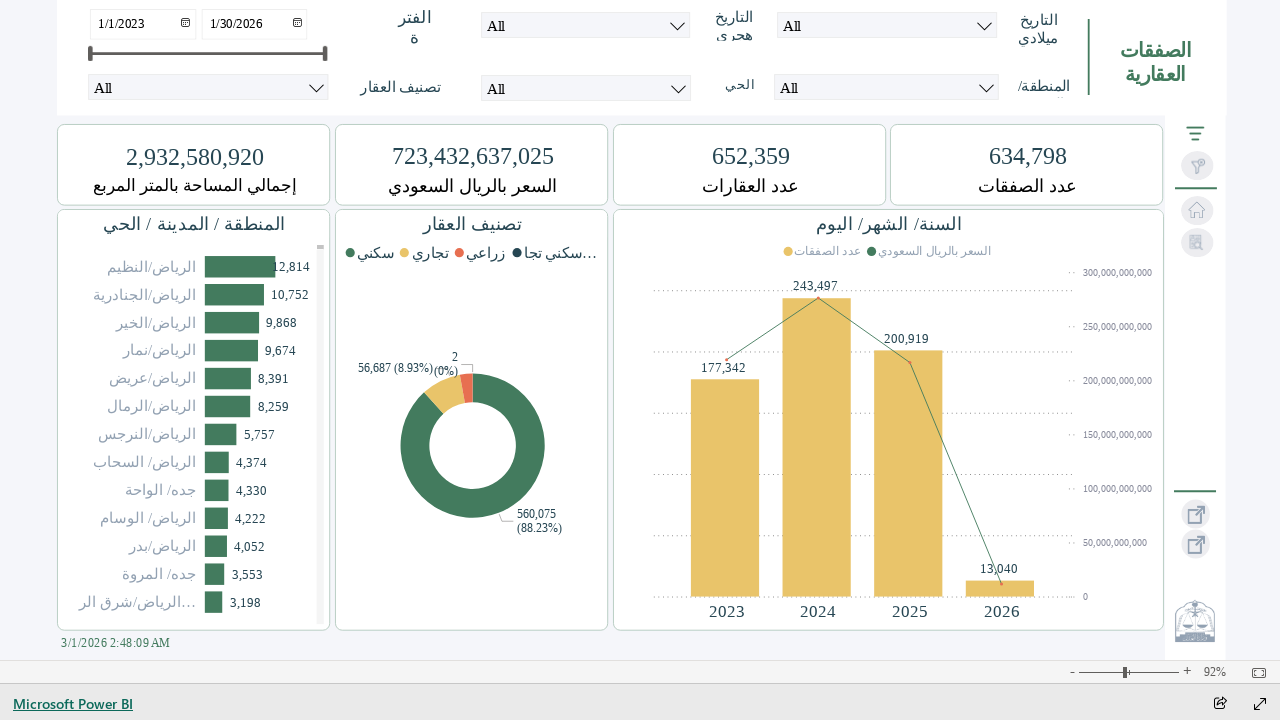

Waited 5 seconds for Power BI visualization to fully render
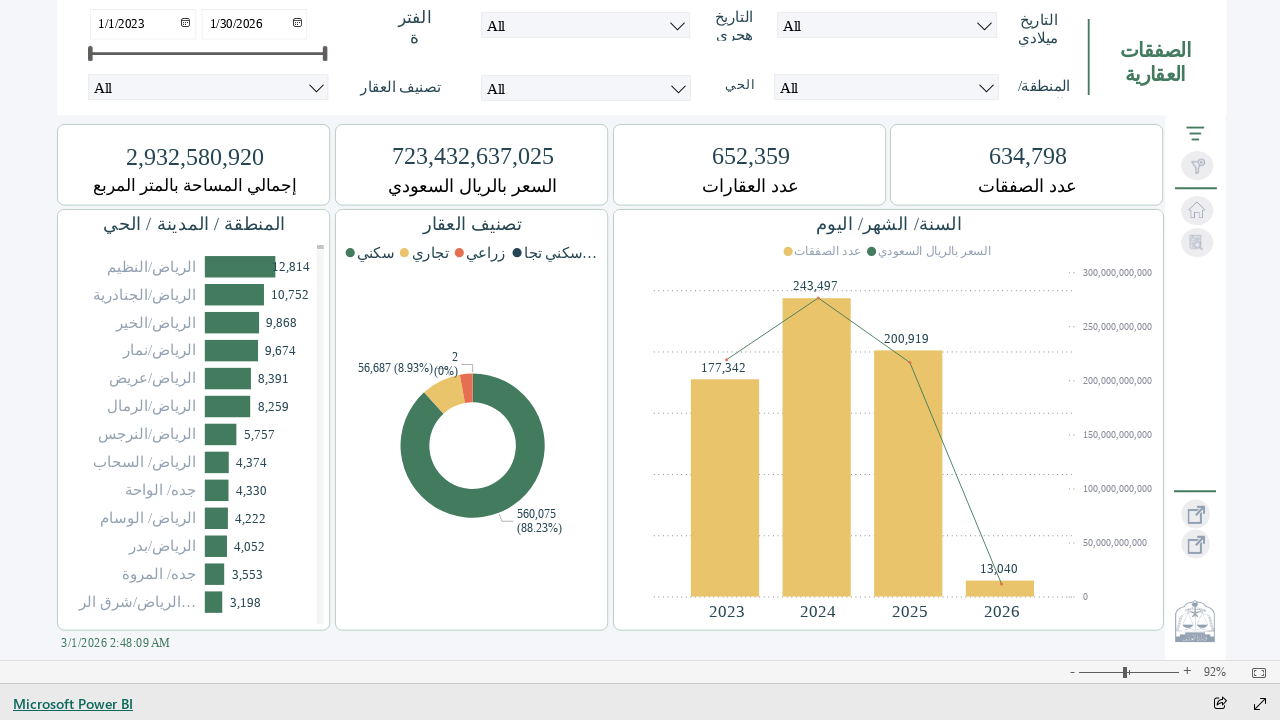

Clicked on the table tab to switch to tabular data view at (1197, 242) on #pvExplorationHost > div > div > exploration > div > explore-canvas > div > div.
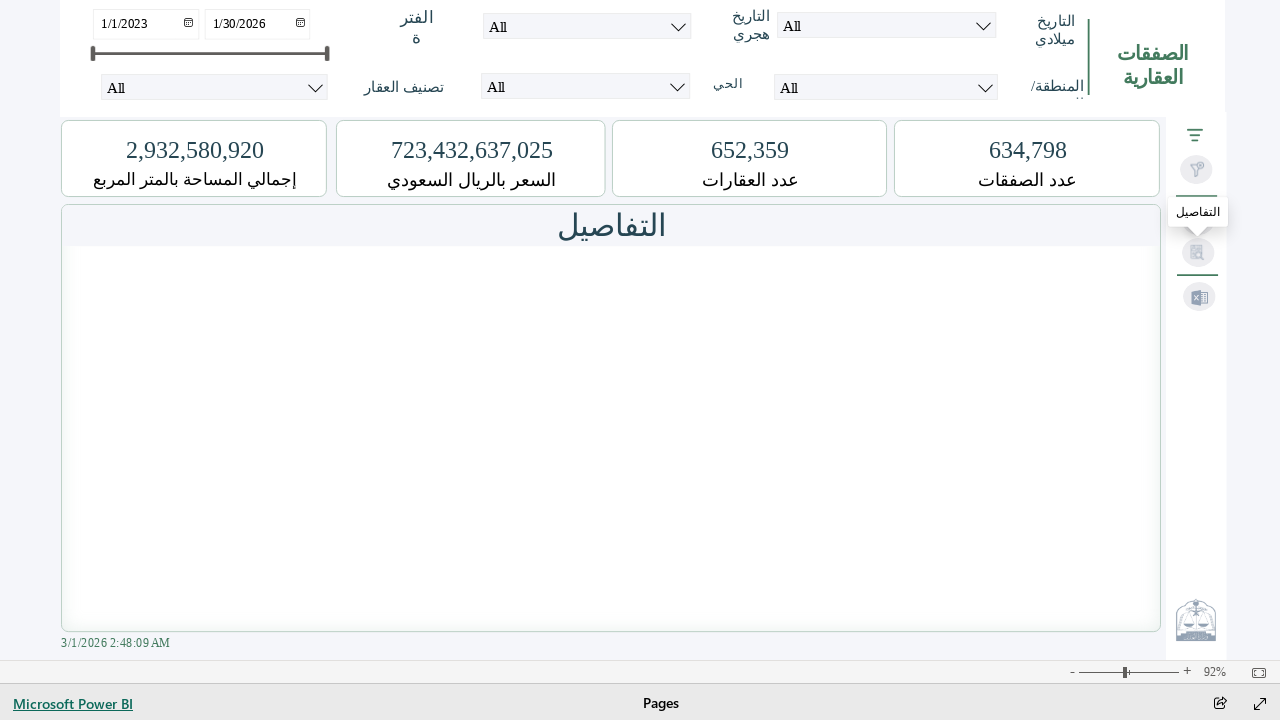

Waited 5 seconds for table rows to load
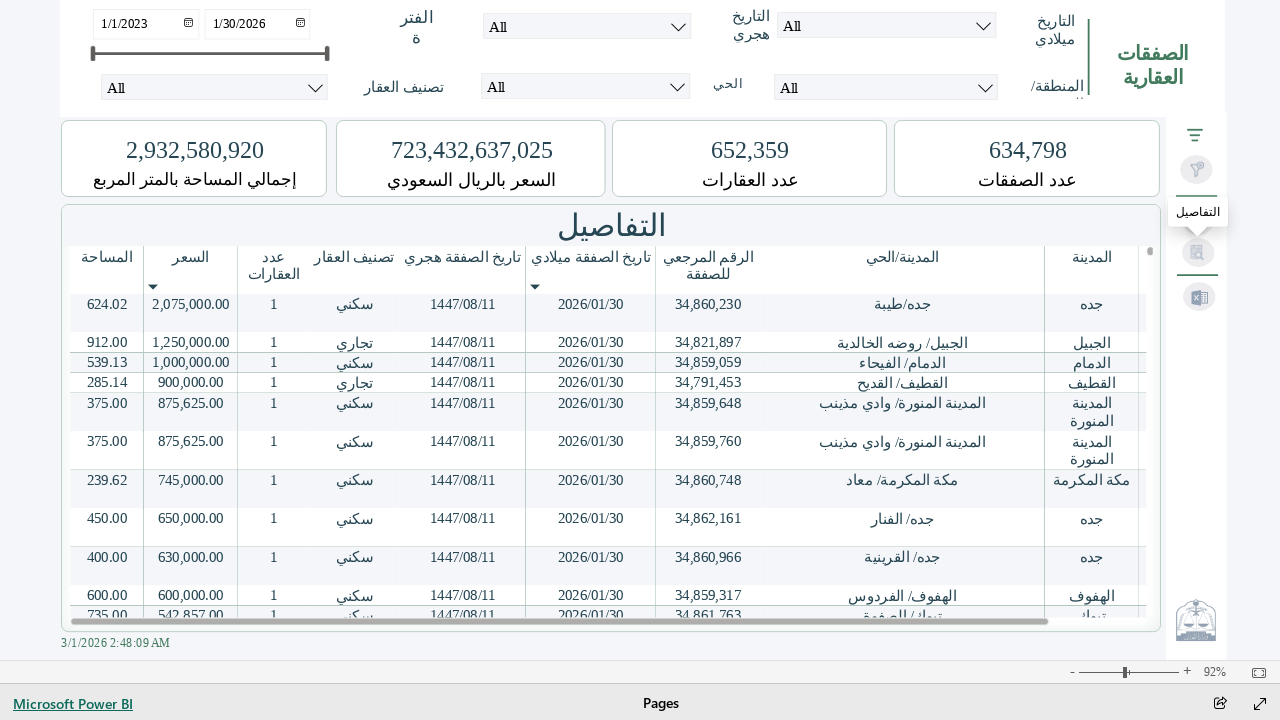

Table viewport container is visible
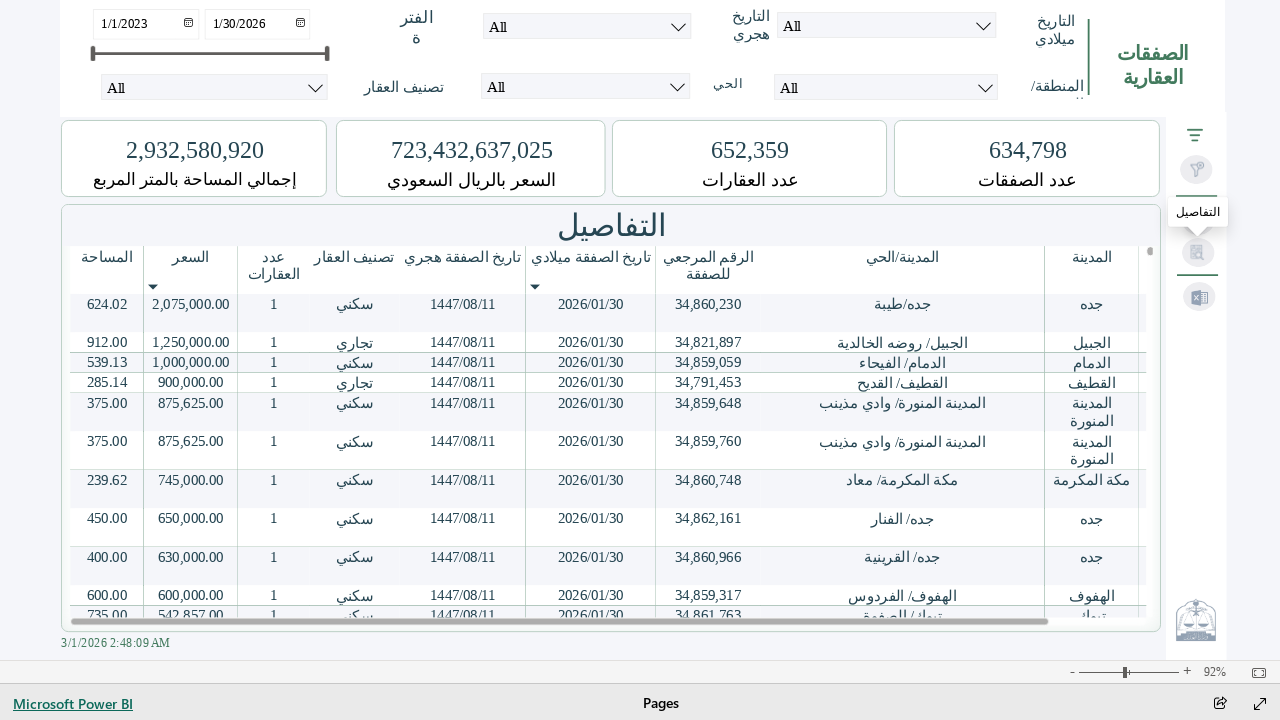

Table rows loaded successfully and are visible
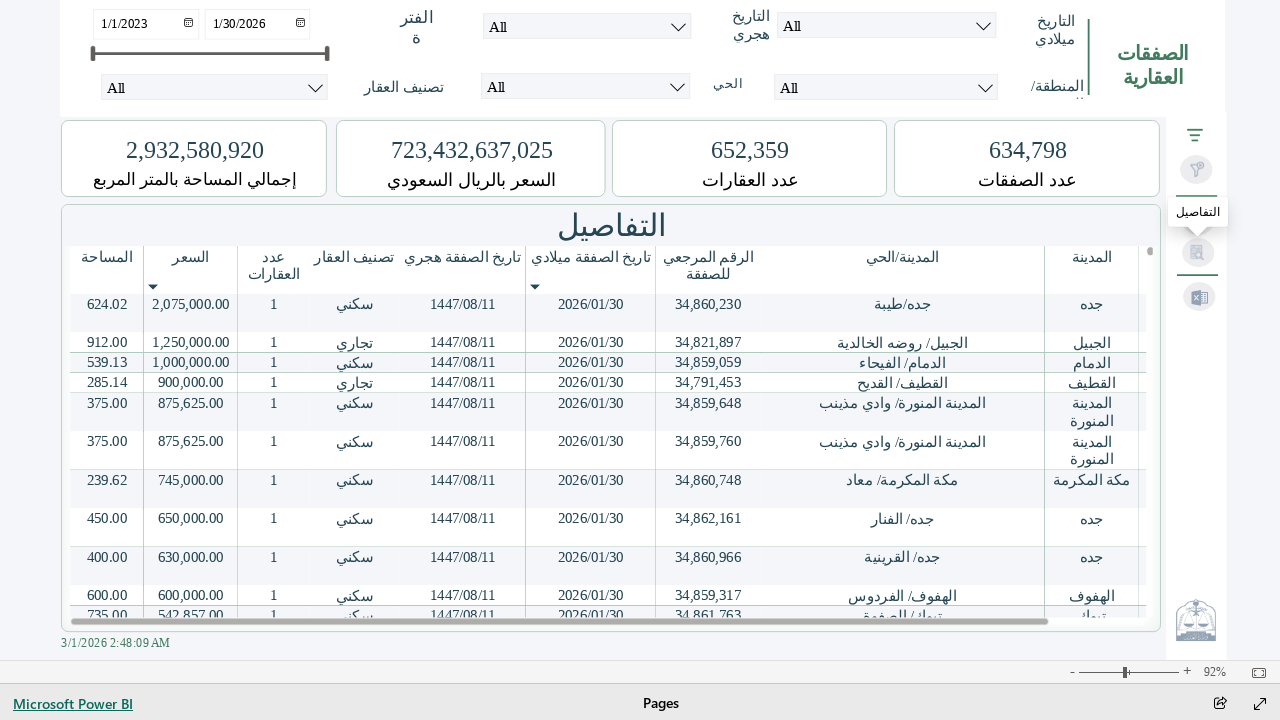

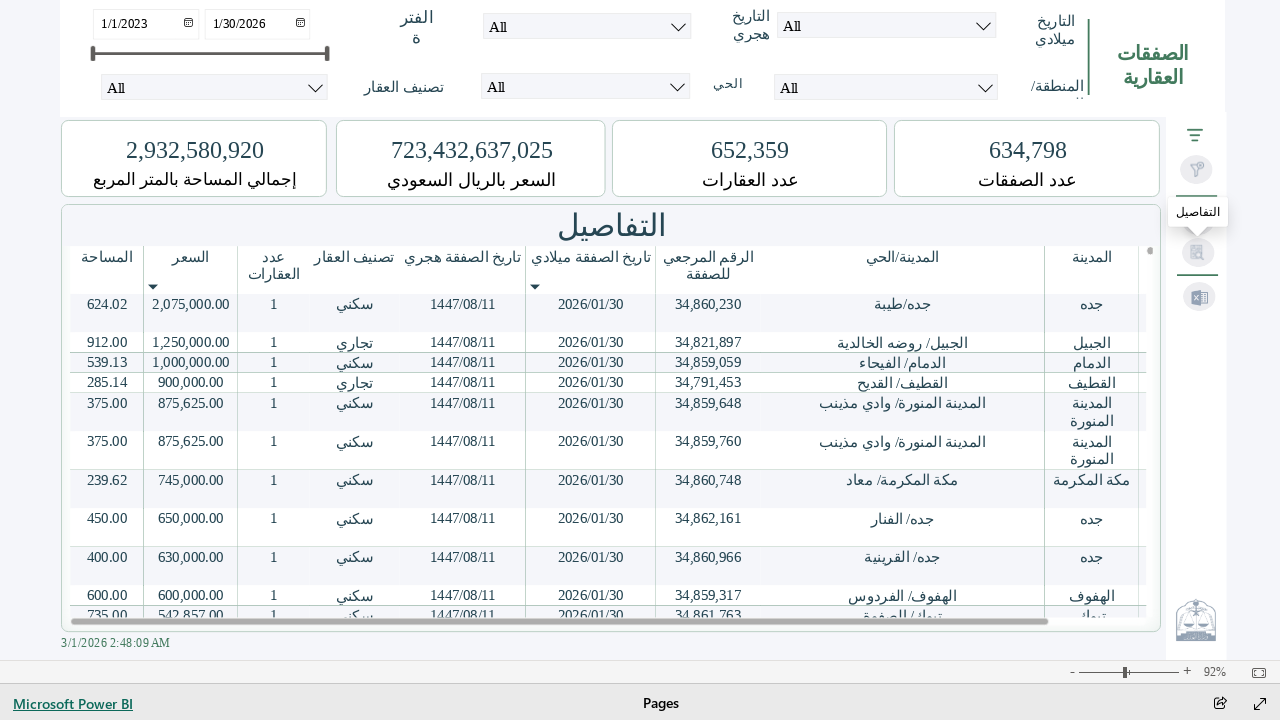